Tests navigation on a book catalog site by clicking on the first category link in the sidebar, scrolling to the bottom of the page, then navigating back to the home page via the header link.

Starting URL: https://books.toscrape.com

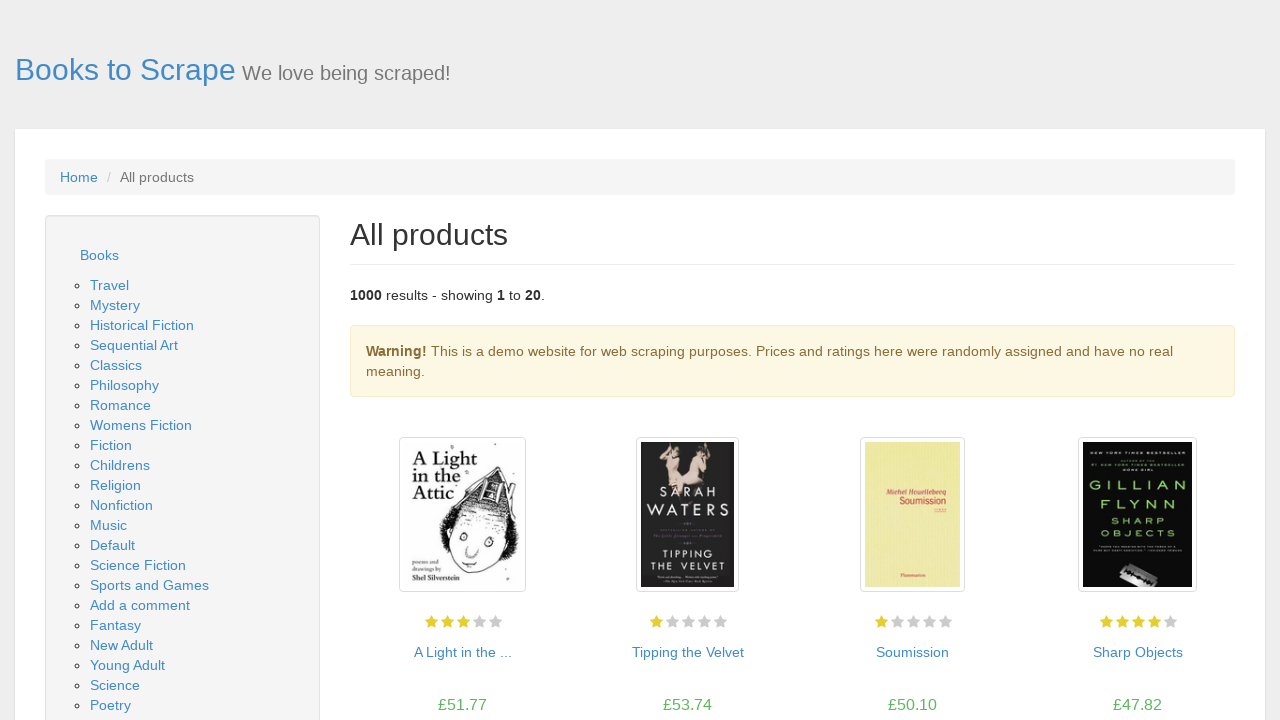

Clicked on the first category link in the sidebar at (110, 285) on ul > li > ul > li:nth-child(1) > a
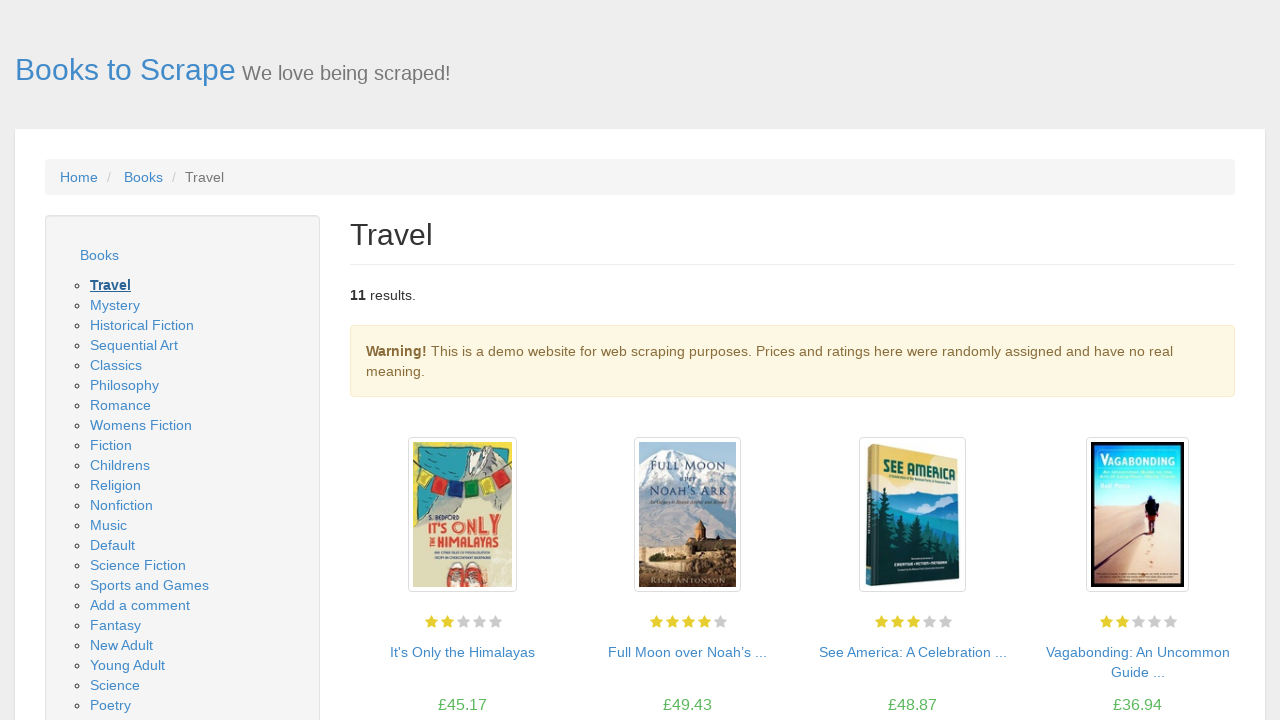

Waited for category page to load
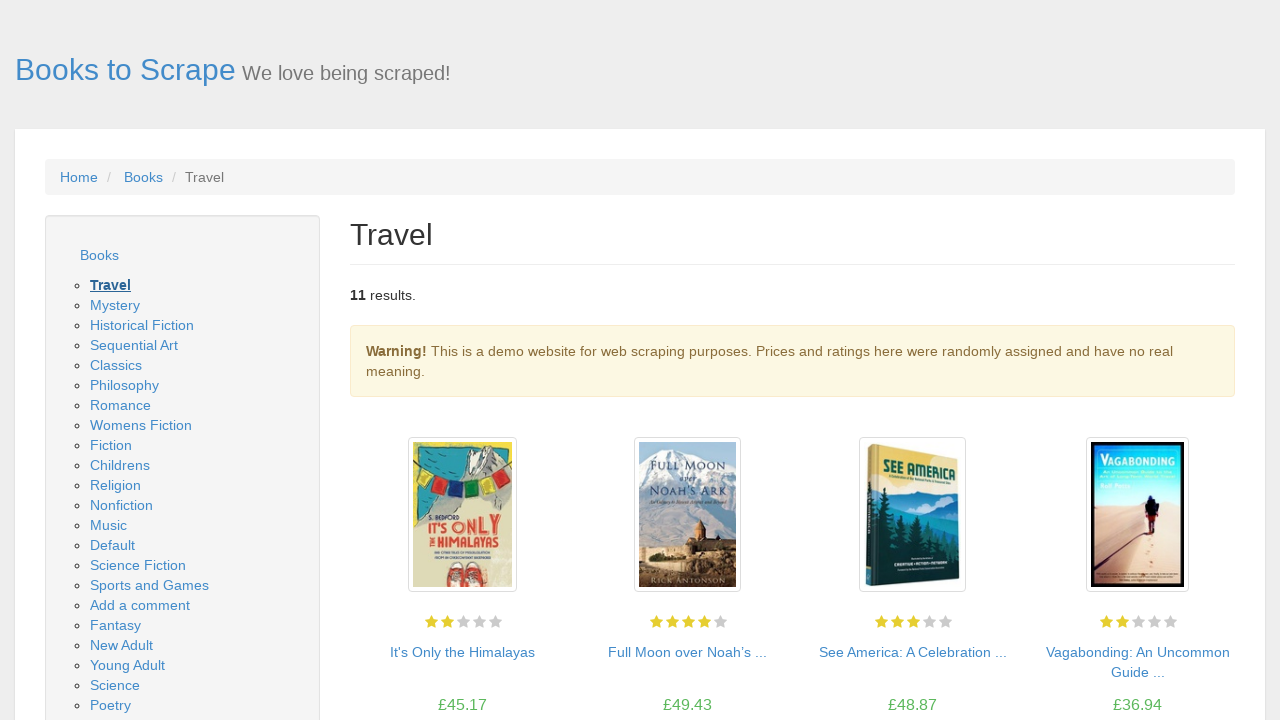

Scrolled to the bottom of the page
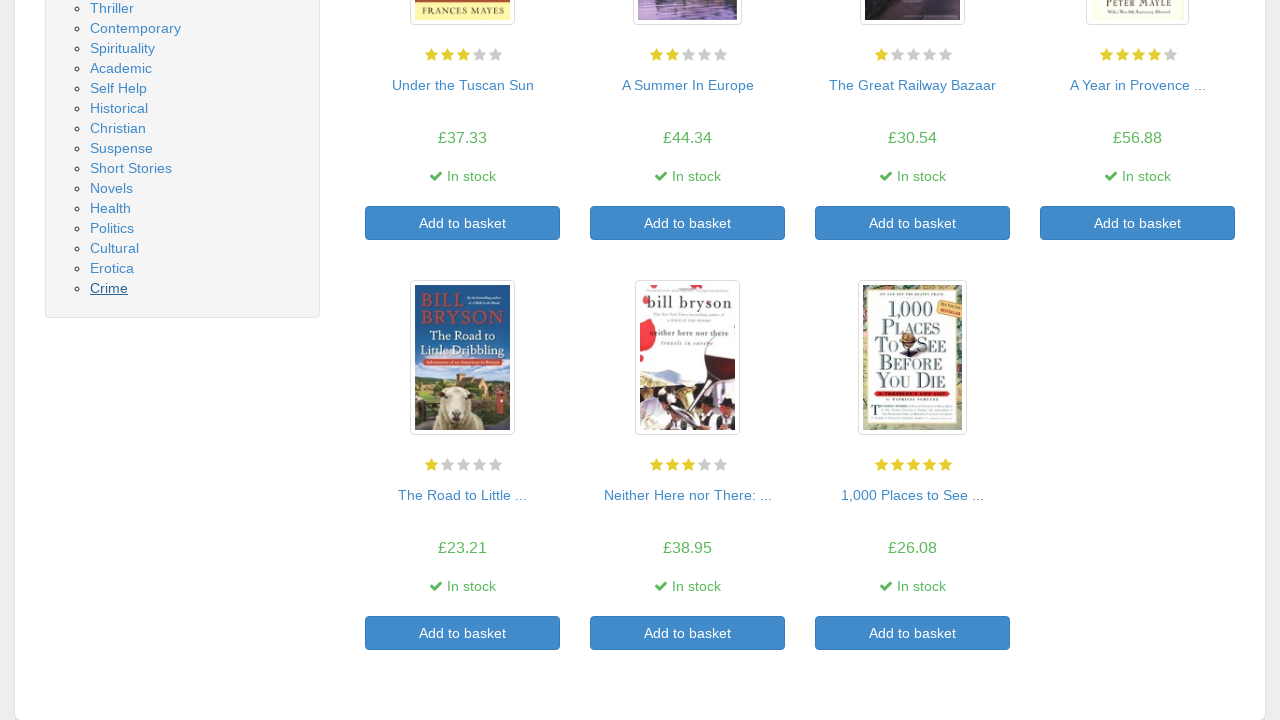

Waited for scroll animation to complete
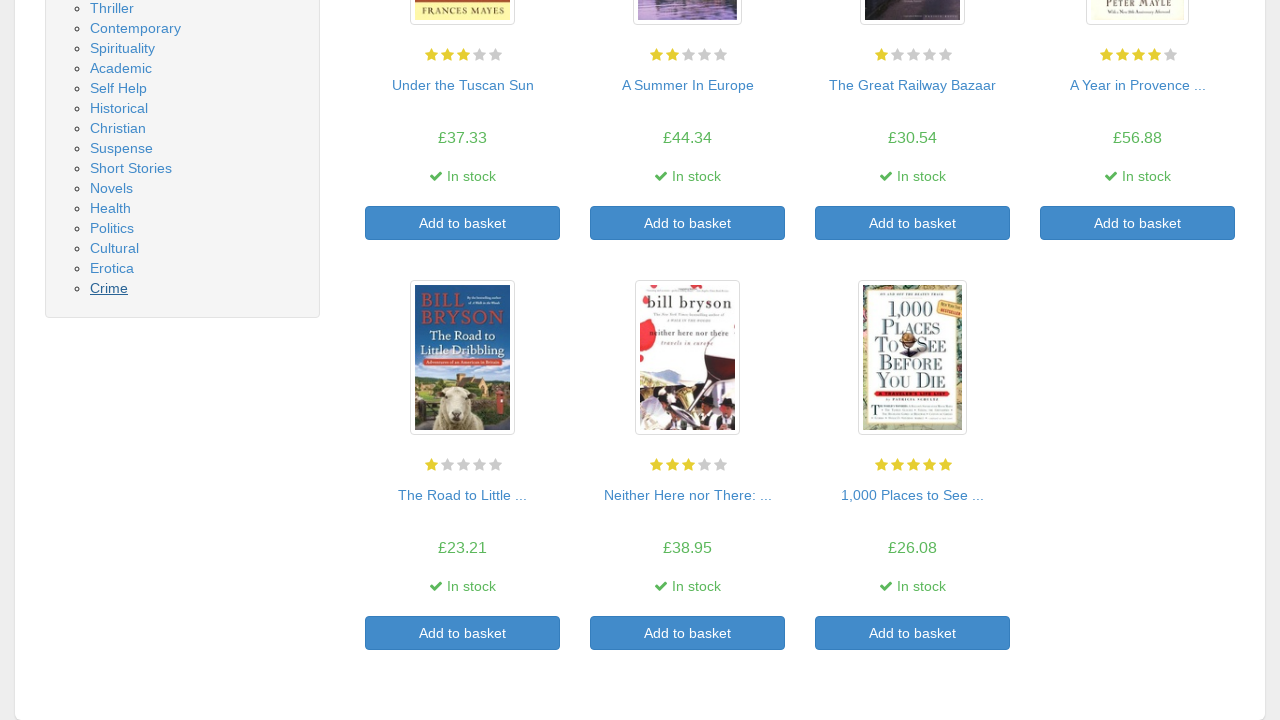

Clicked on the home link to navigate back to main page at (126, 70) on div.col-sm-8.h1 a
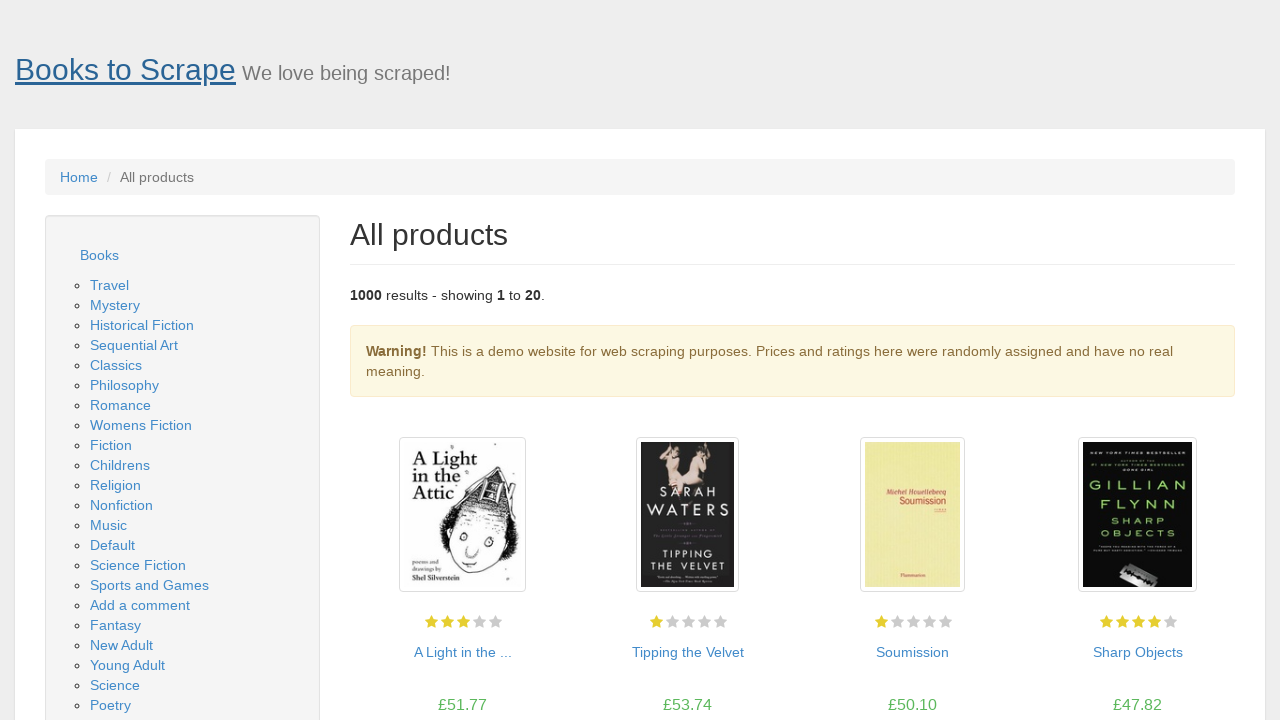

Waited for home page to load
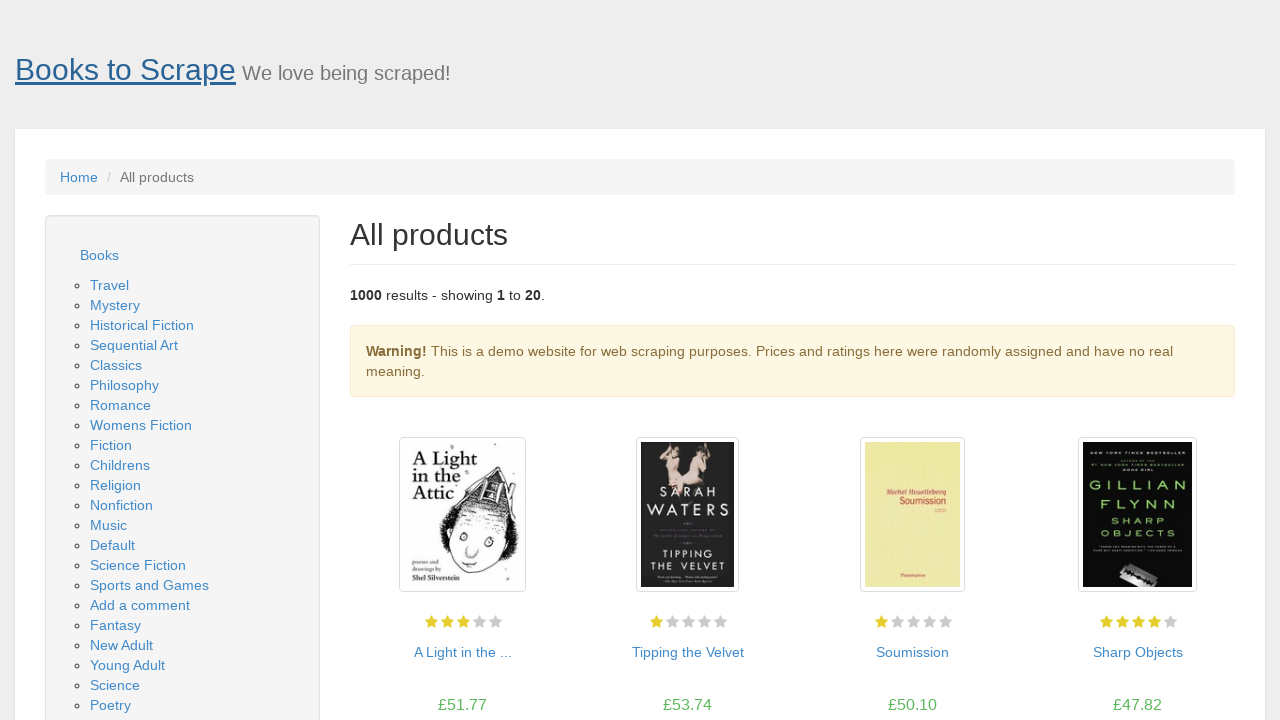

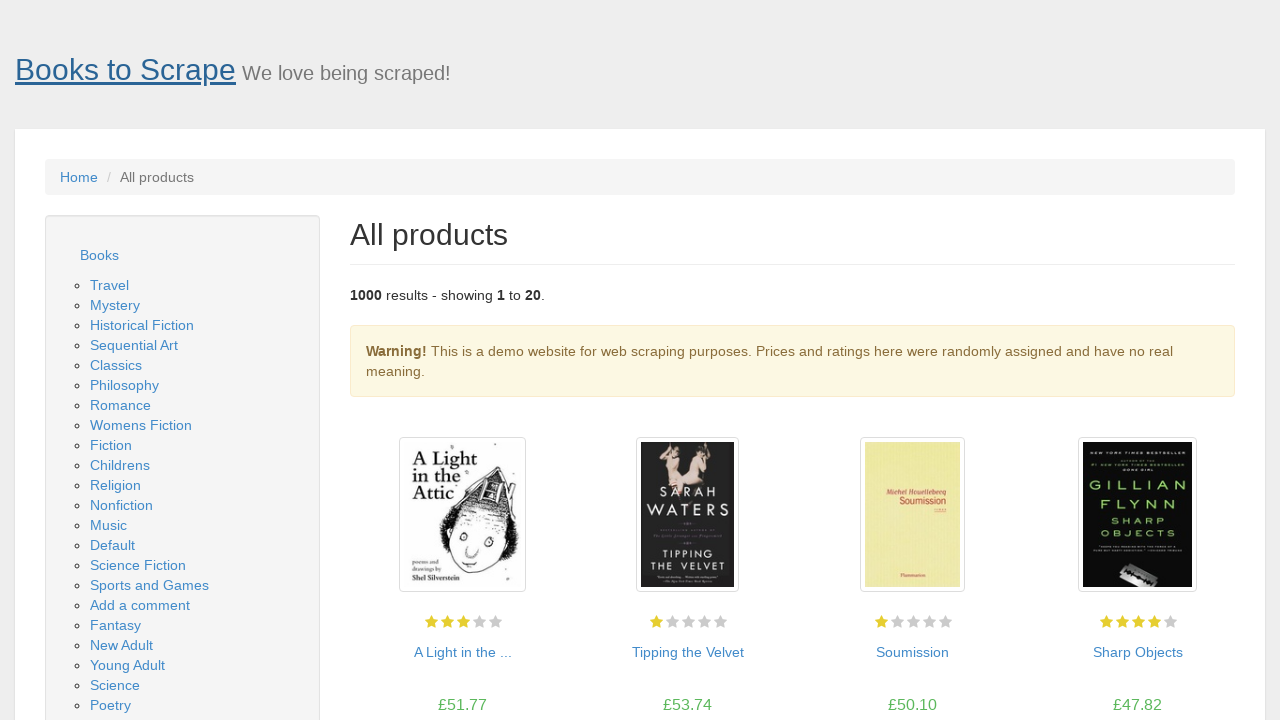